Tests an e-commerce flow by searching for products containing "ber", adding them to cart, proceeding to checkout, and applying a promo code

Starting URL: https://rahulshettyacademy.com/seleniumPractise/#/

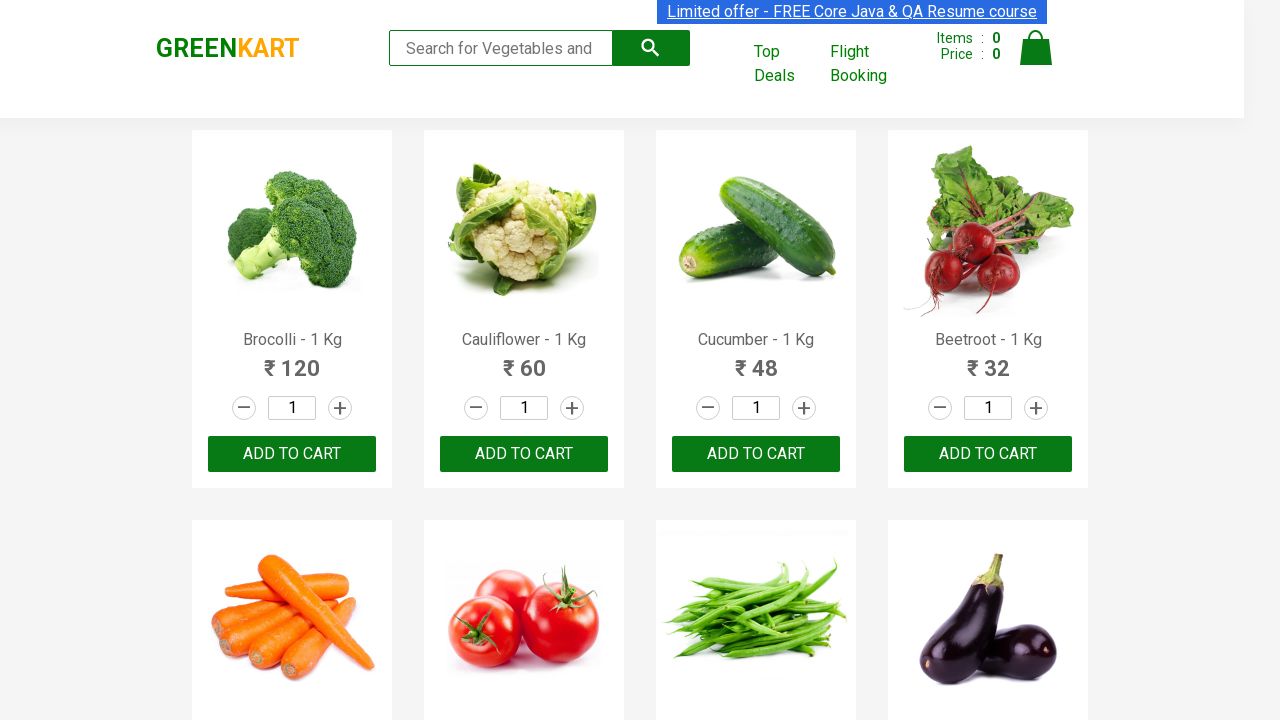

Filled search field with 'ber' to filter products on input[type='search']
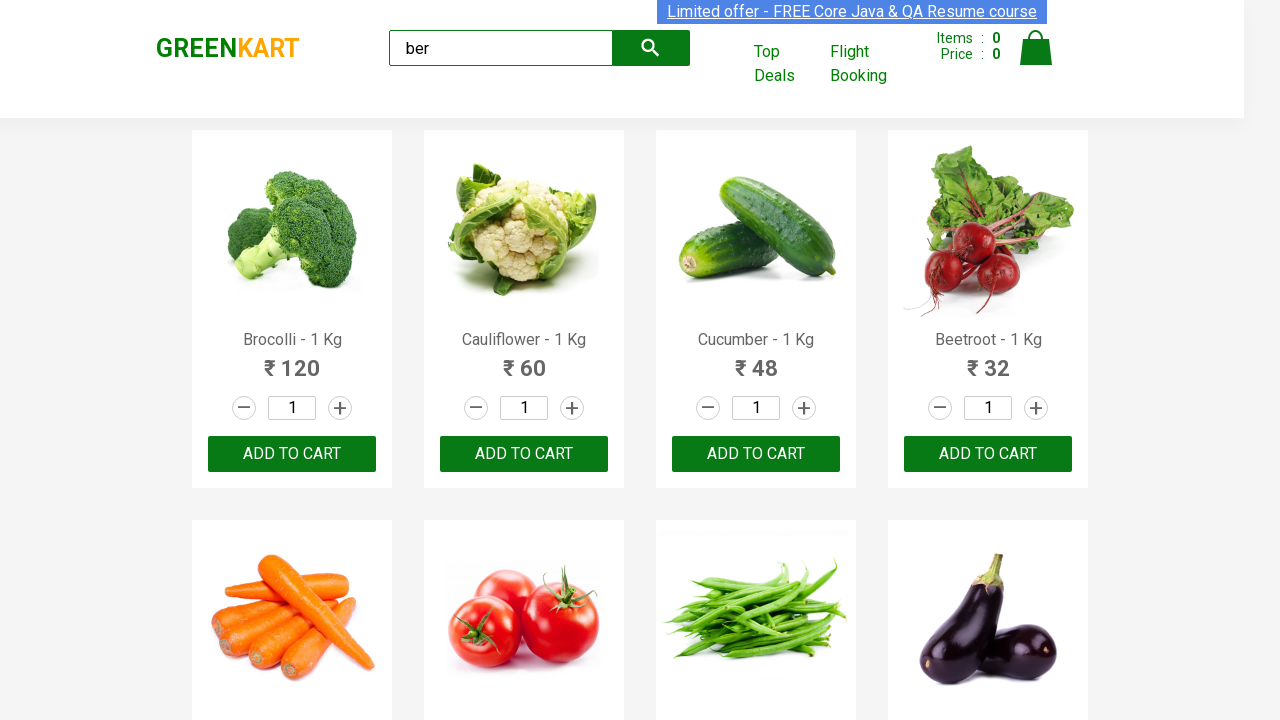

Waited 2 seconds for search results to filter
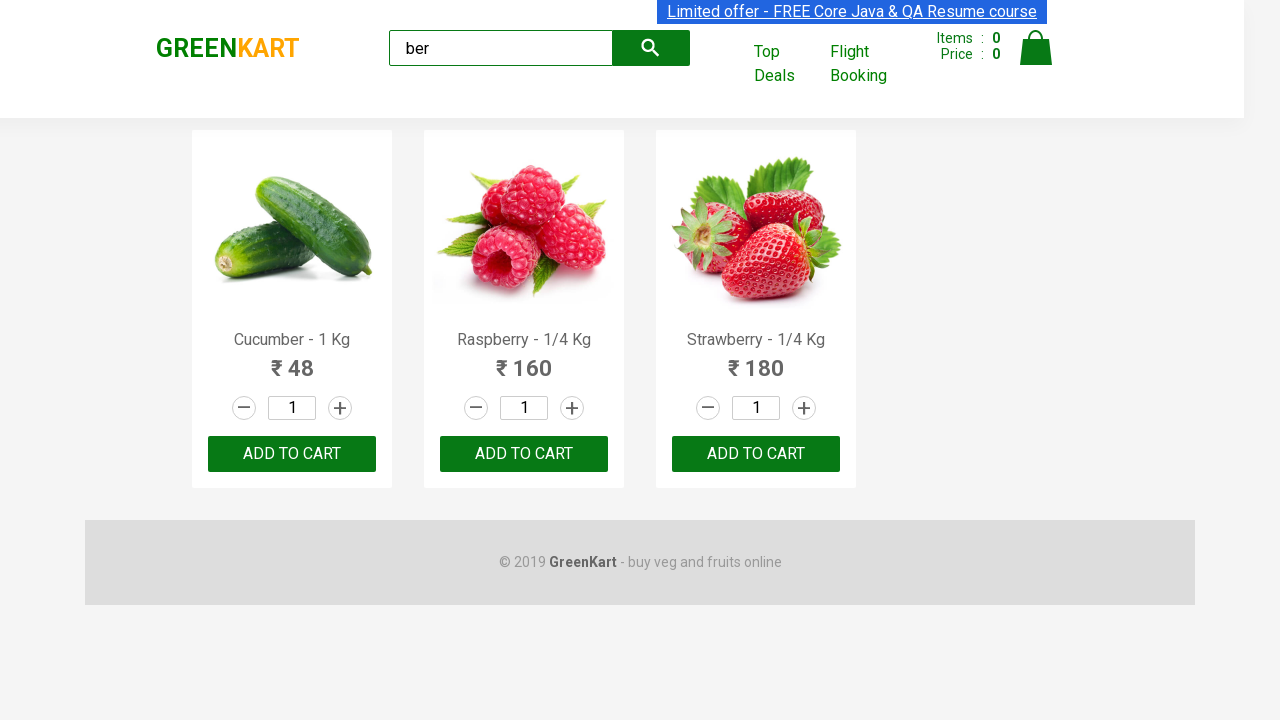

Clicked 'Add to Cart' button for a filtered product at (292, 454) on xpath=//div[@class='product-action']/button >> nth=0
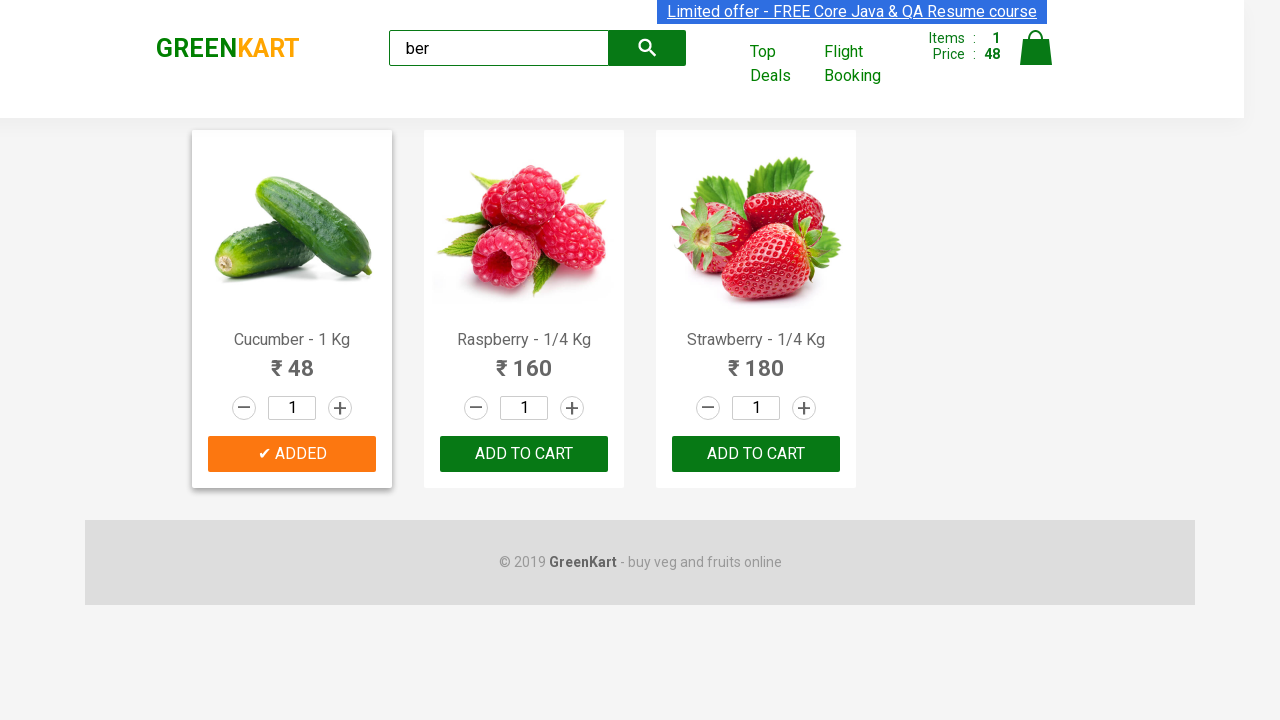

Clicked 'Add to Cart' button for a filtered product at (524, 454) on xpath=//div[@class='product-action']/button >> nth=1
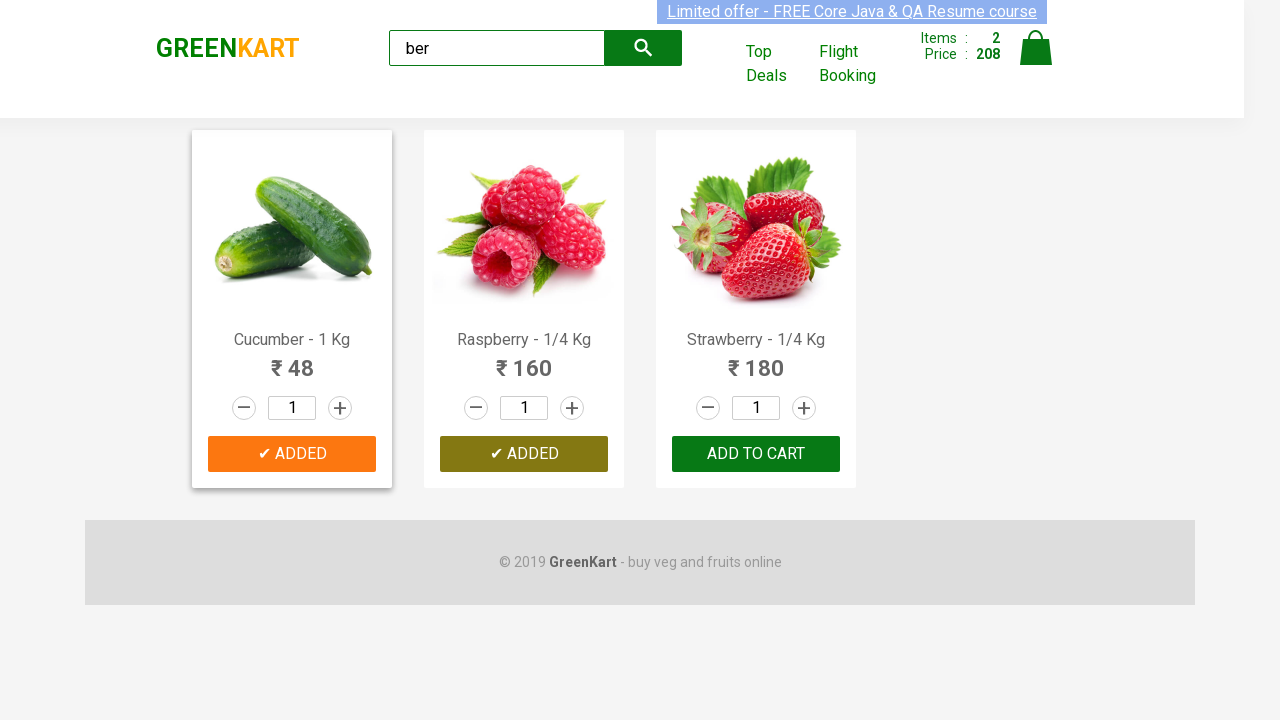

Clicked 'Add to Cart' button for a filtered product at (756, 454) on xpath=//div[@class='product-action']/button >> nth=2
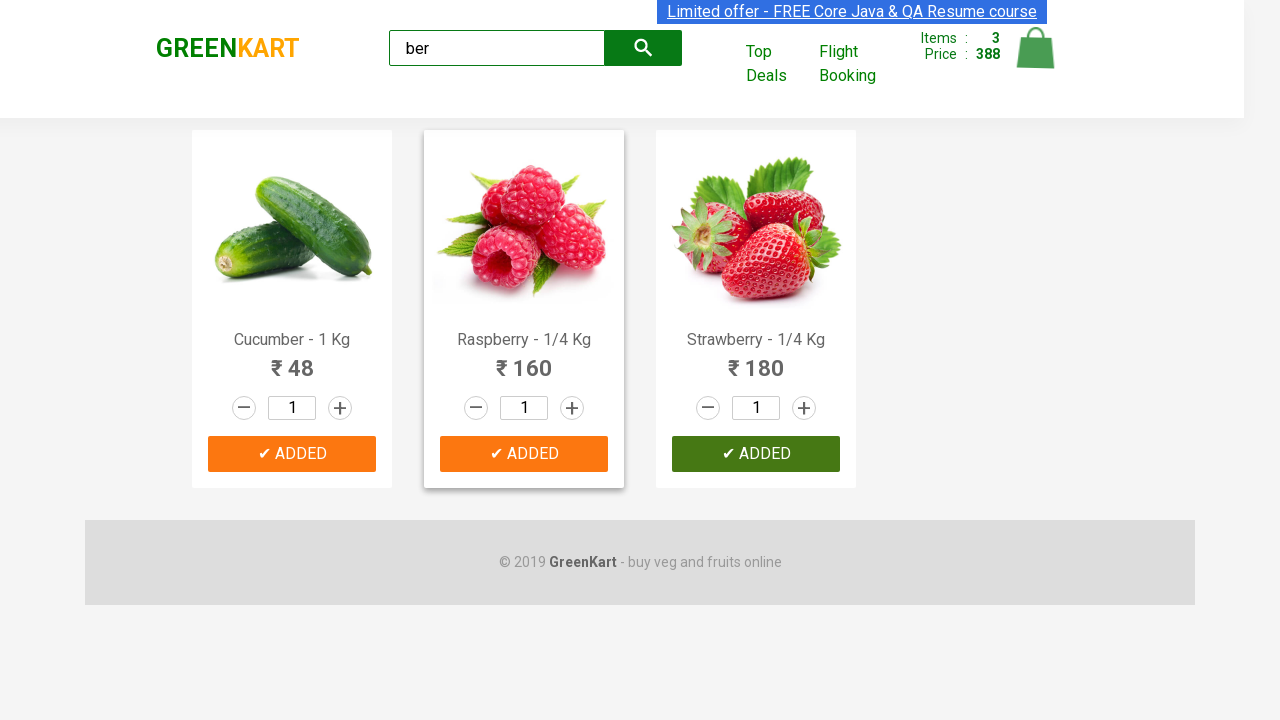

Clicked cart icon to view shopping cart at (1036, 48) on img[alt='Cart']
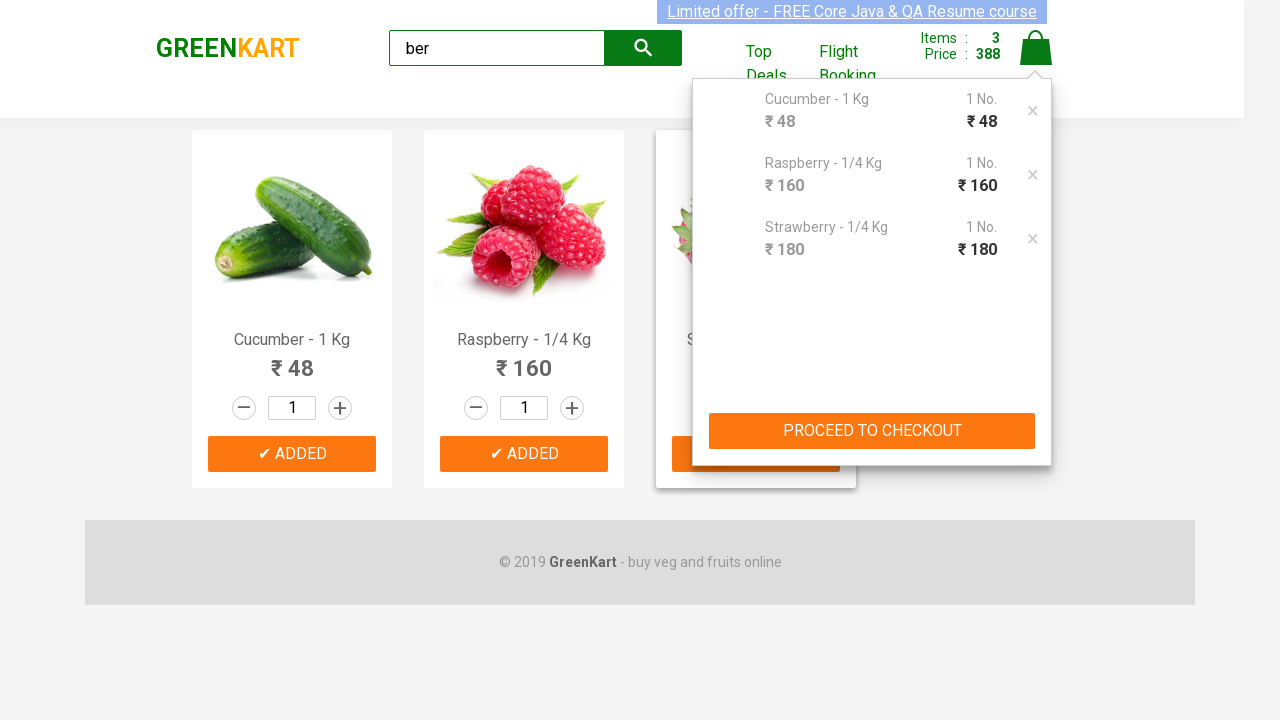

Clicked 'PROCEED TO CHECKOUT' button at (872, 431) on xpath=//button[text()='PROCEED TO CHECKOUT']
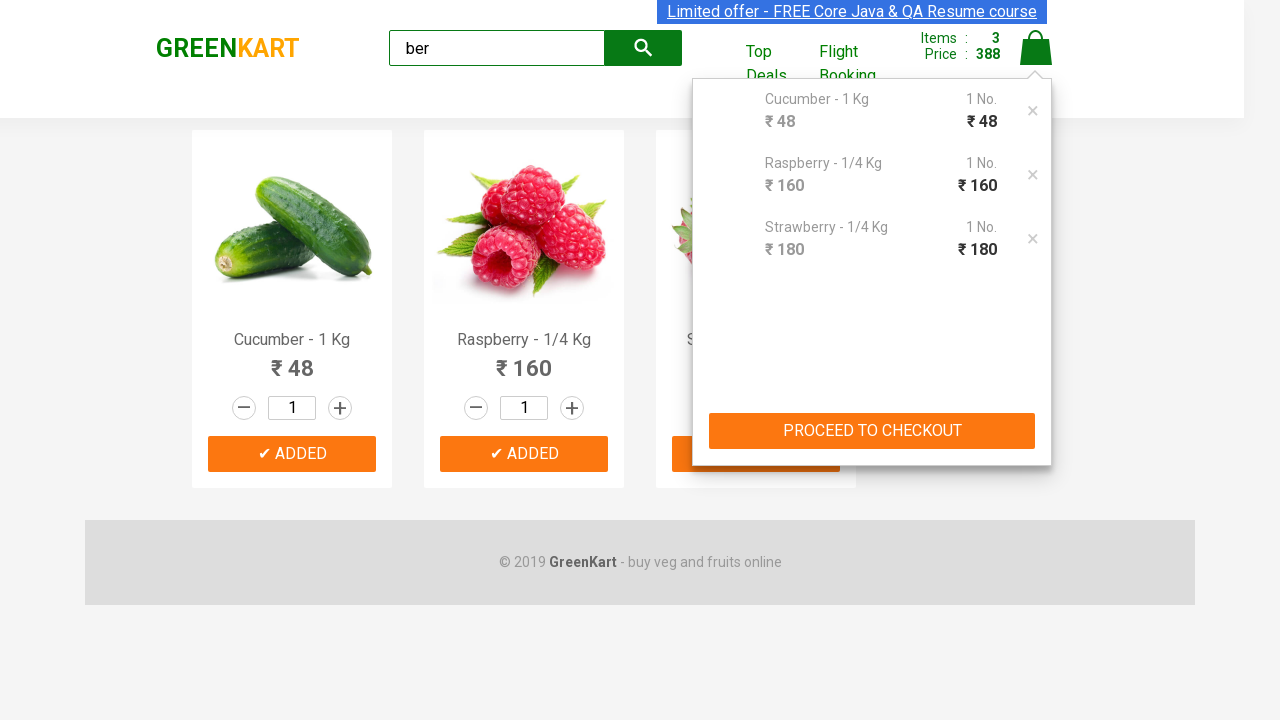

Checkout page loaded with input fields visible
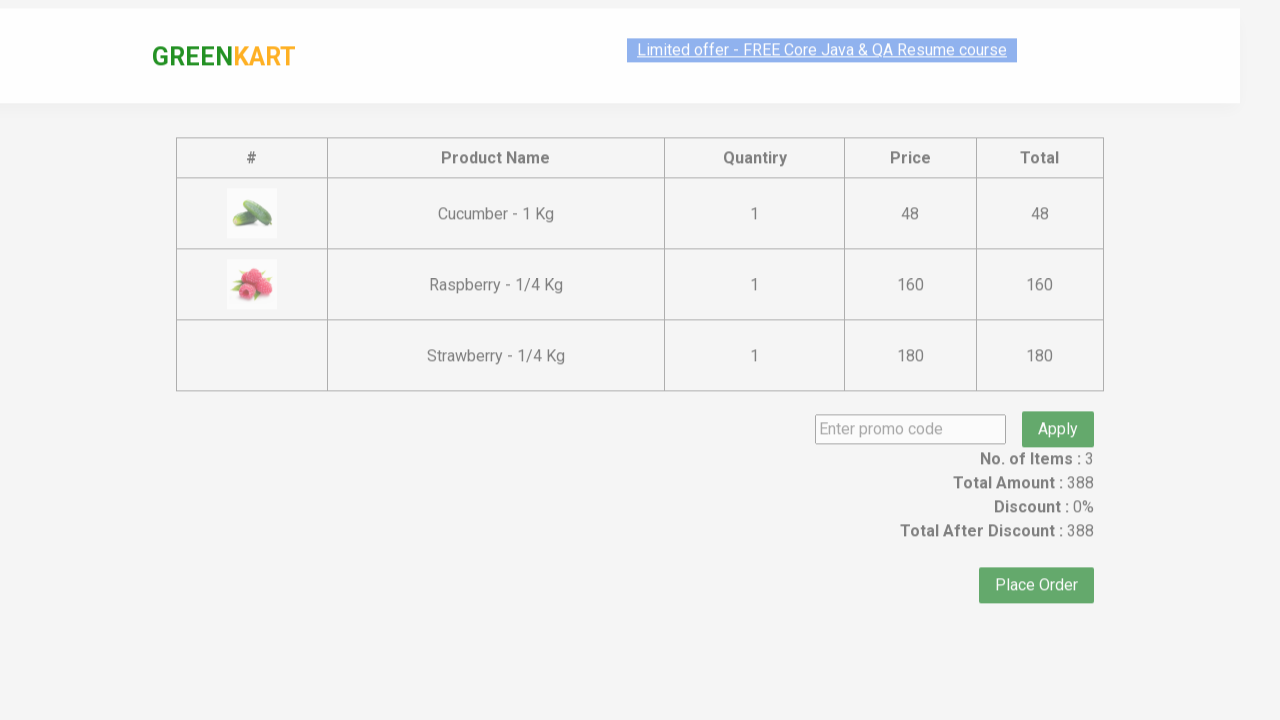

Filled promo code field with 'rahulshettyacademy' on .promoCode
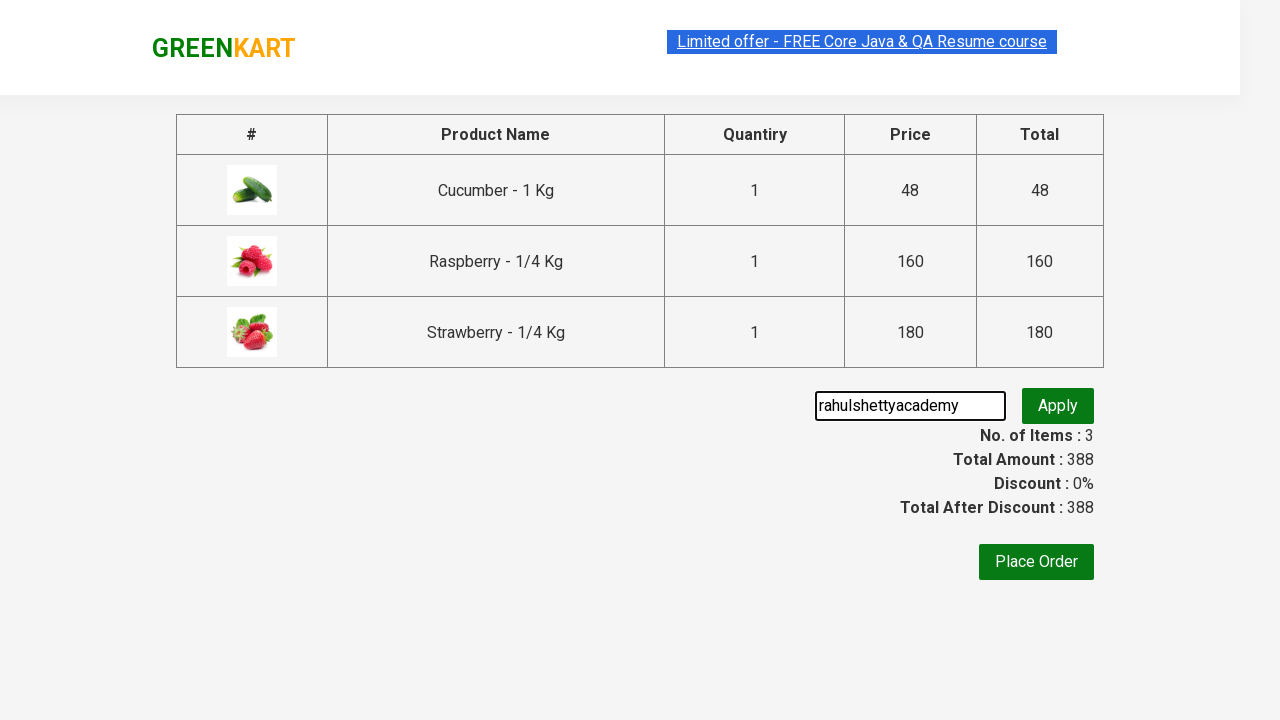

Clicked 'Apply' button to apply the promo code at (1058, 406) on button.promoBtn
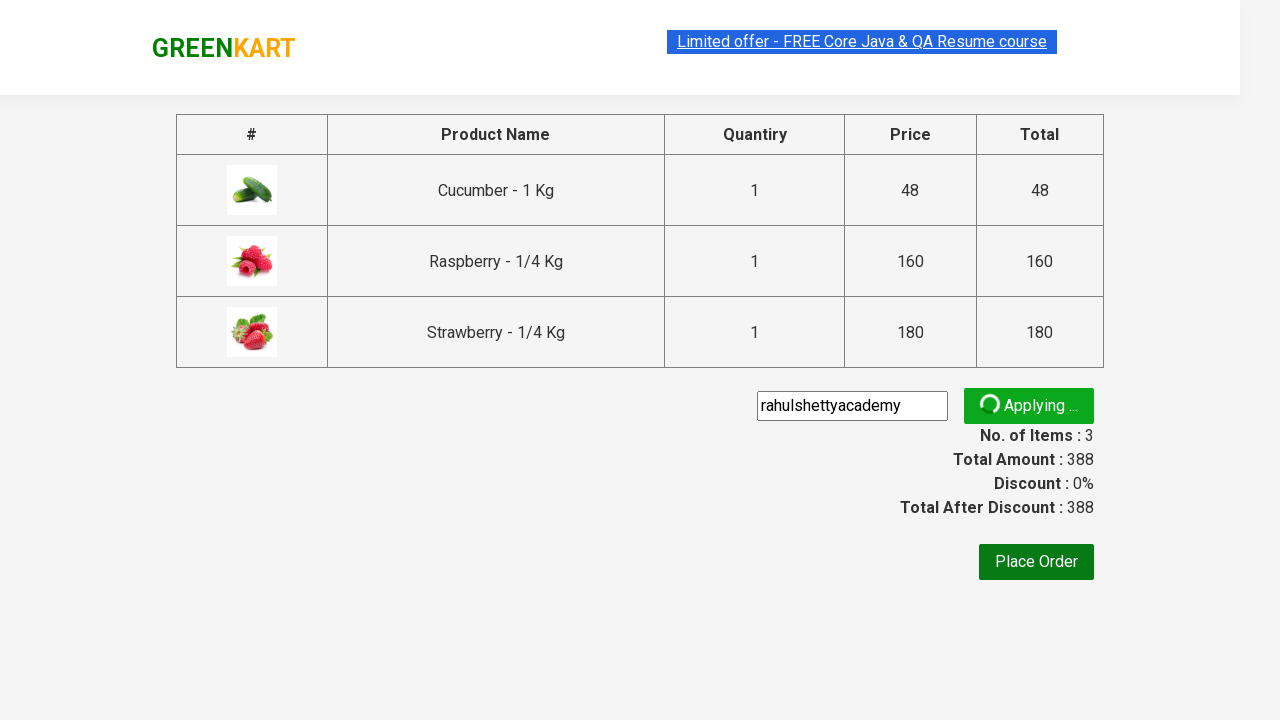

Promo code successfully applied - promo info displayed
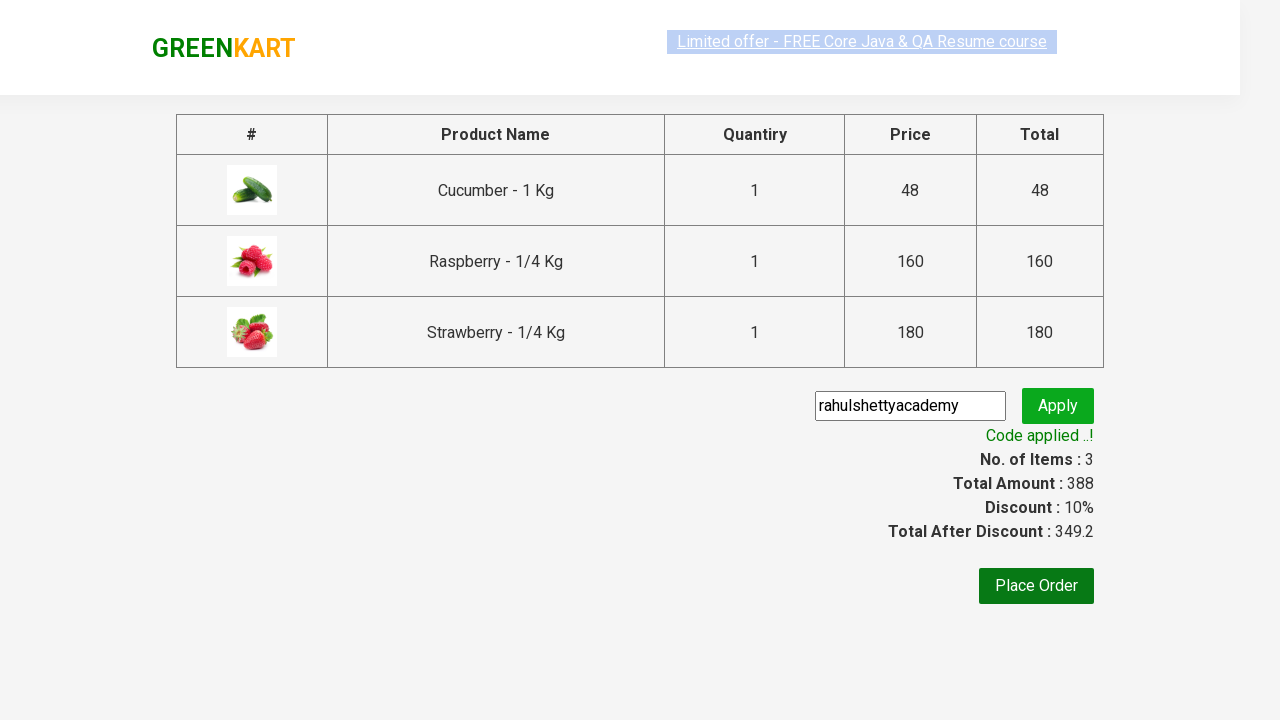

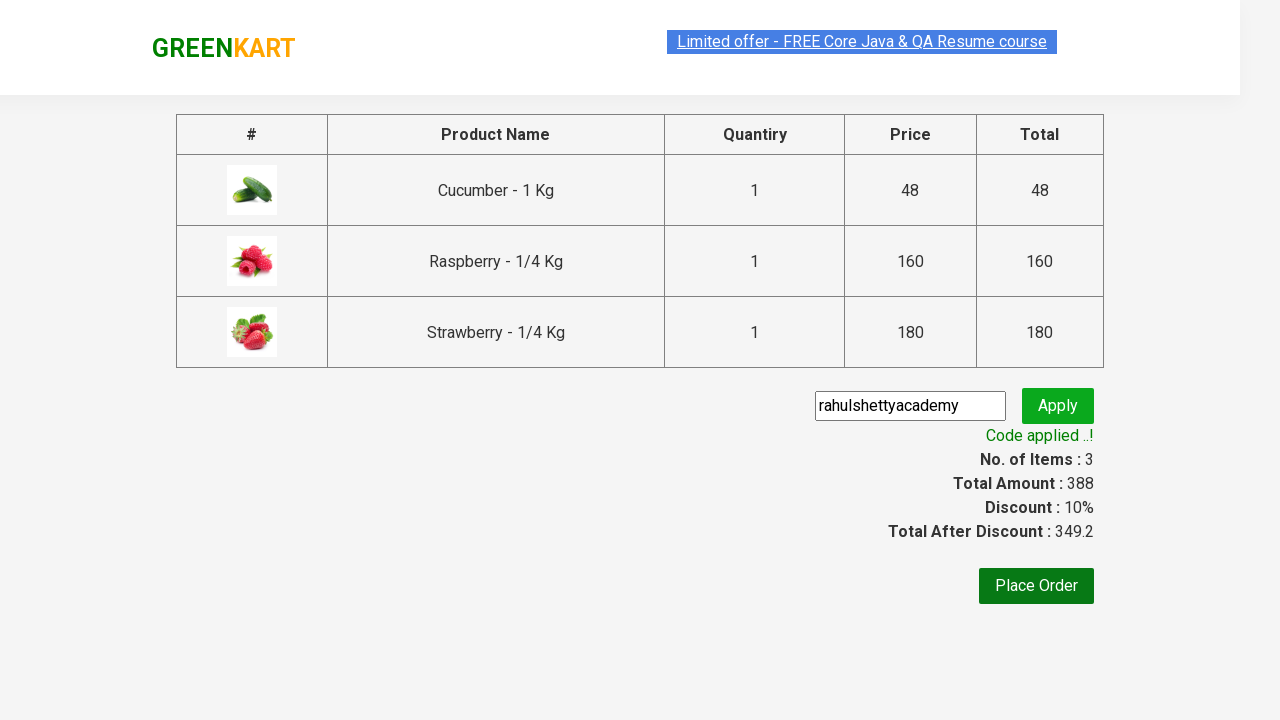